Tests the location search functionality on Swiggy by entering a location name in the location input field

Starting URL: https://www.swiggy.com/

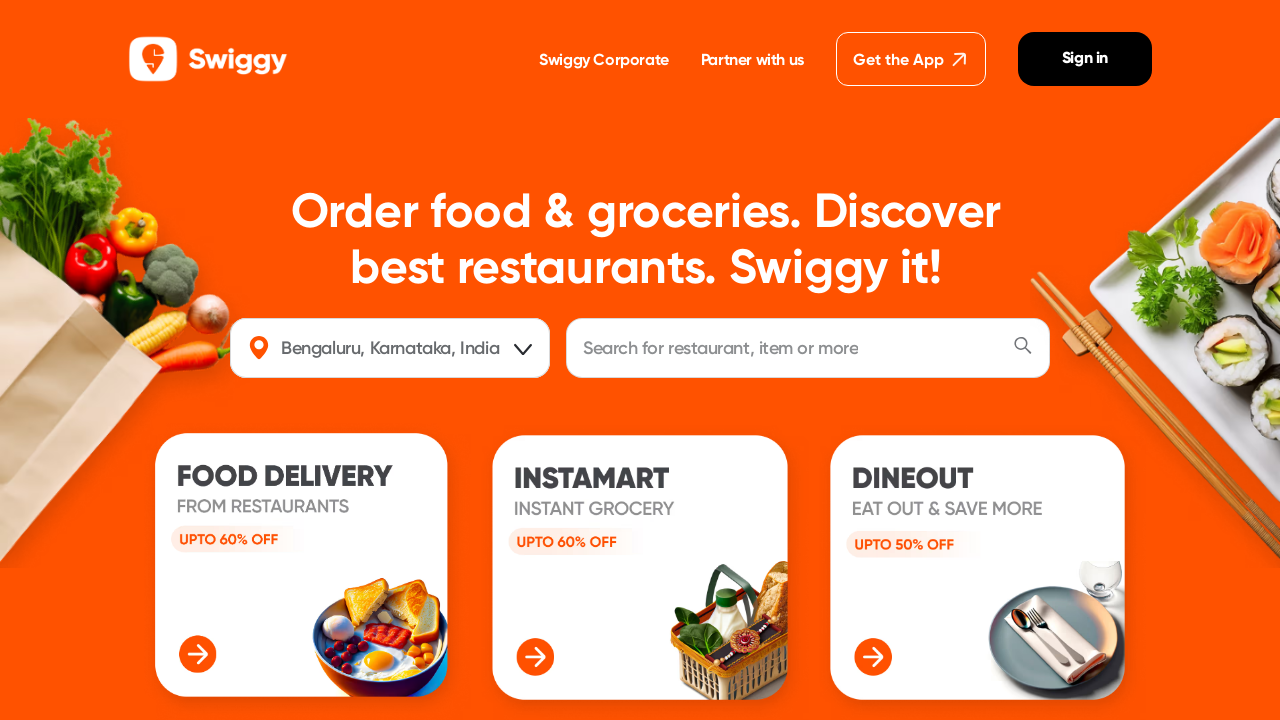

Filled location input field with 'Kailasha' on #location
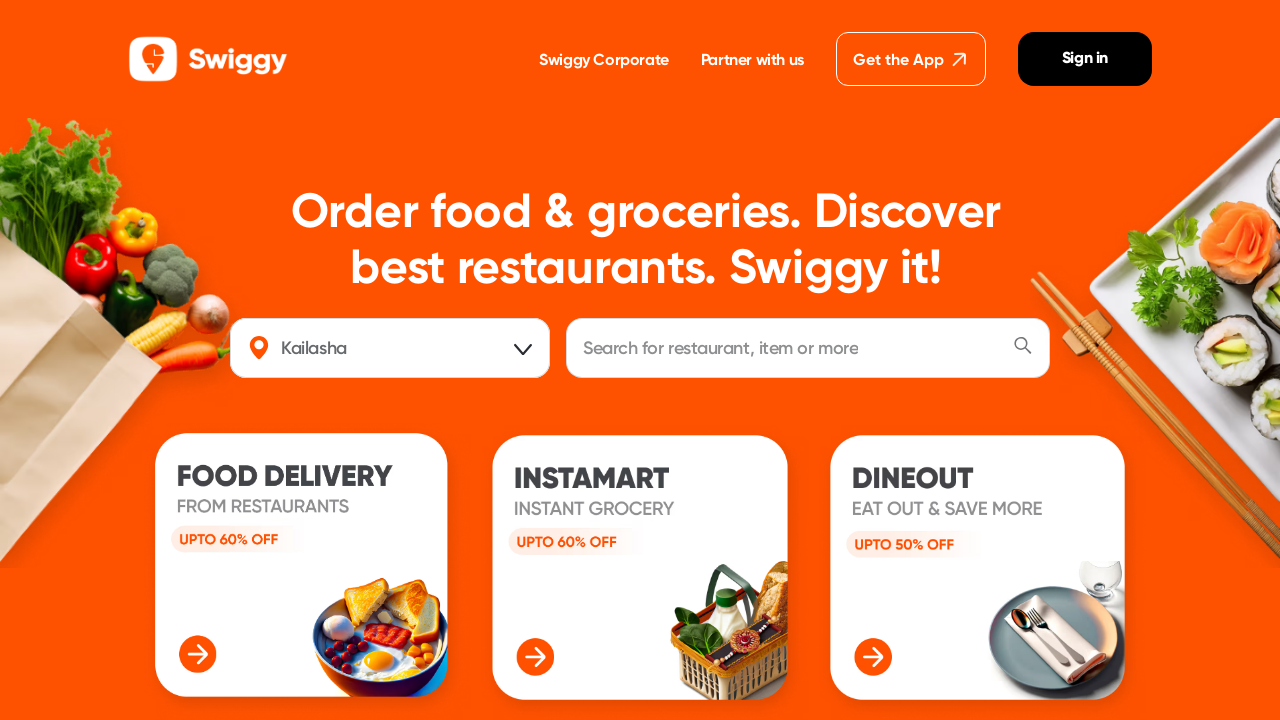

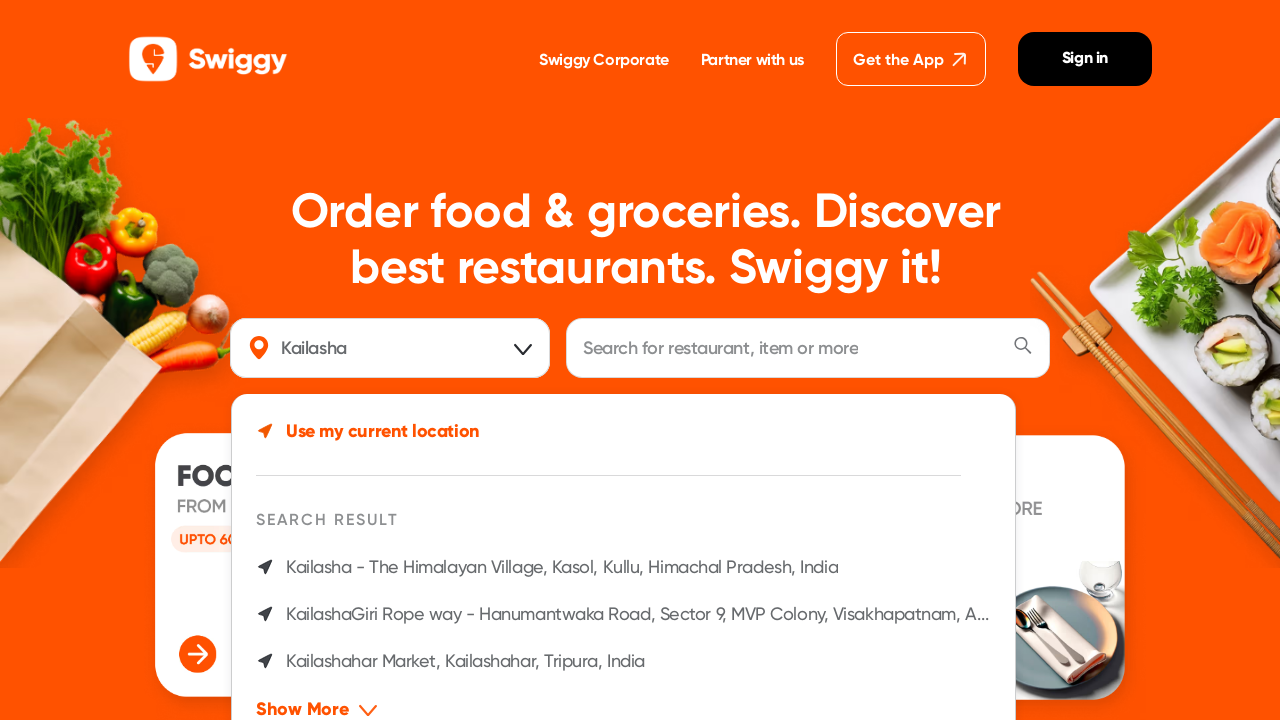